Tests form locators by navigating to the Edit page and filling various input fields with different types of data including email and text inputs.

Starting URL: https://manojkumar4636.github.io/Selenium_Practice_Hub/home.html

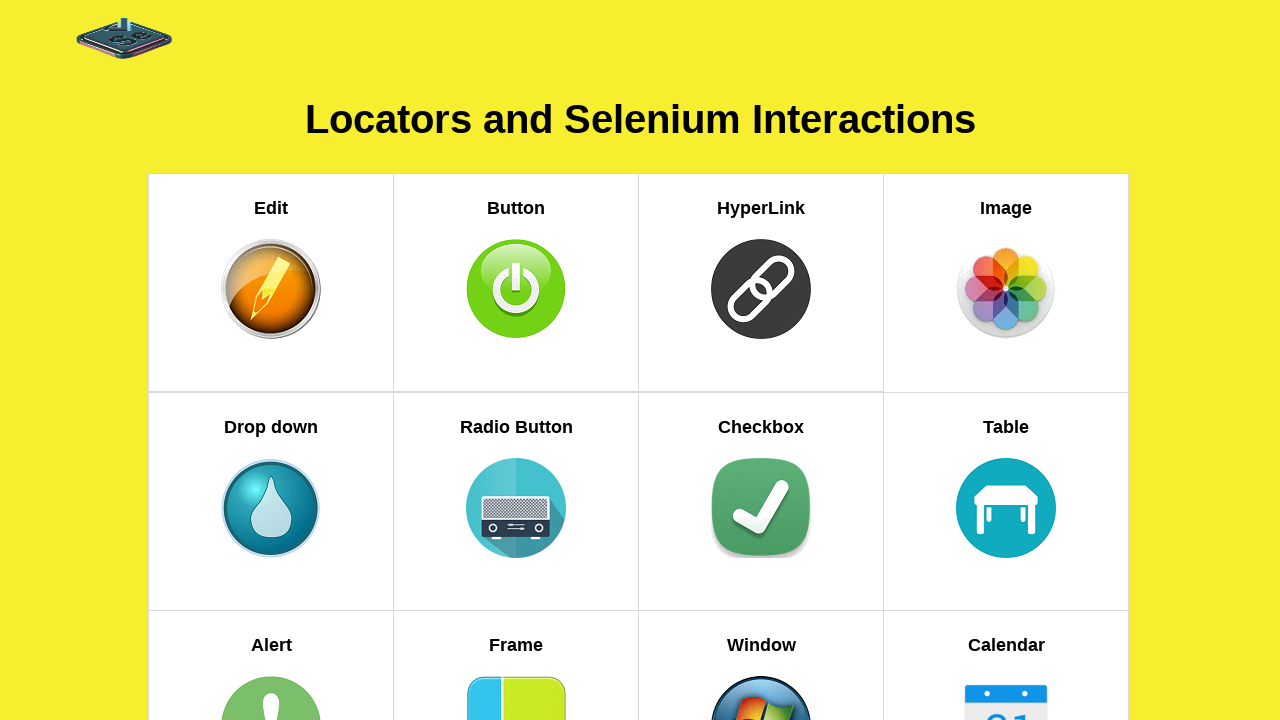

Clicked Edit link to navigate to Edit page at (271, 282) on xpath=//h5[text()='Edit']//parent::a
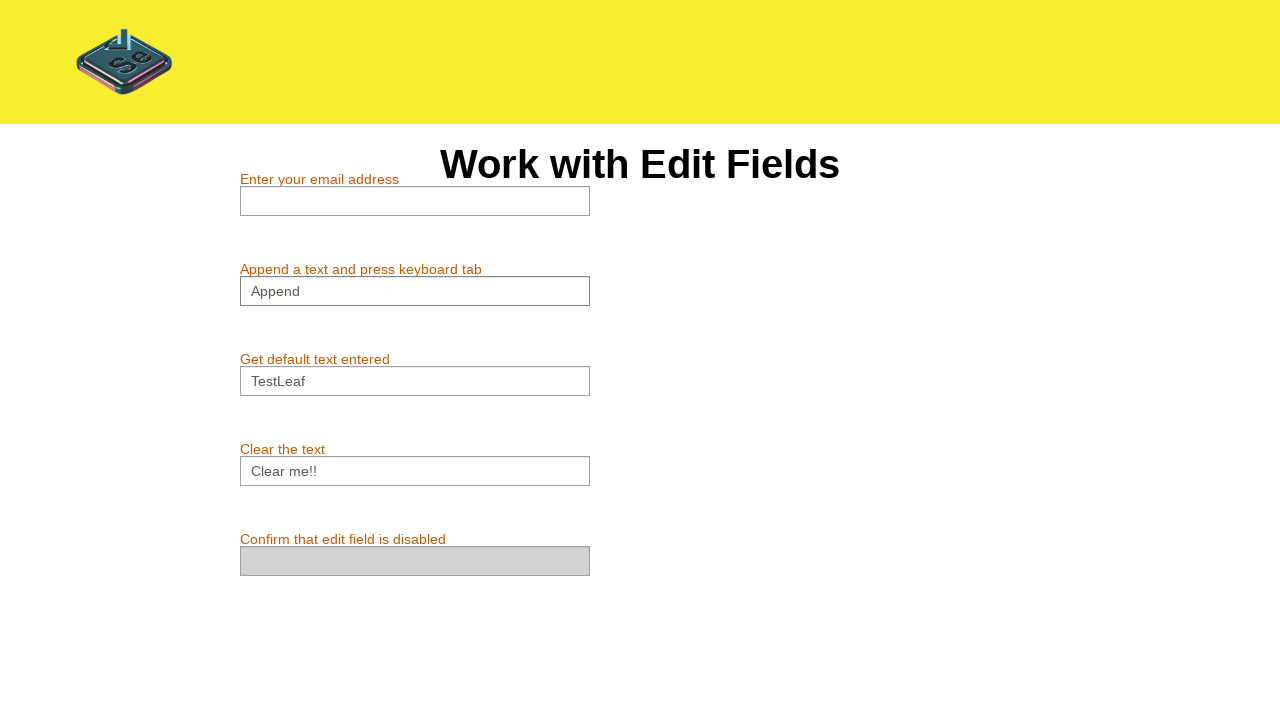

Filled email input field with 'sha123@gmail.com' on input#email
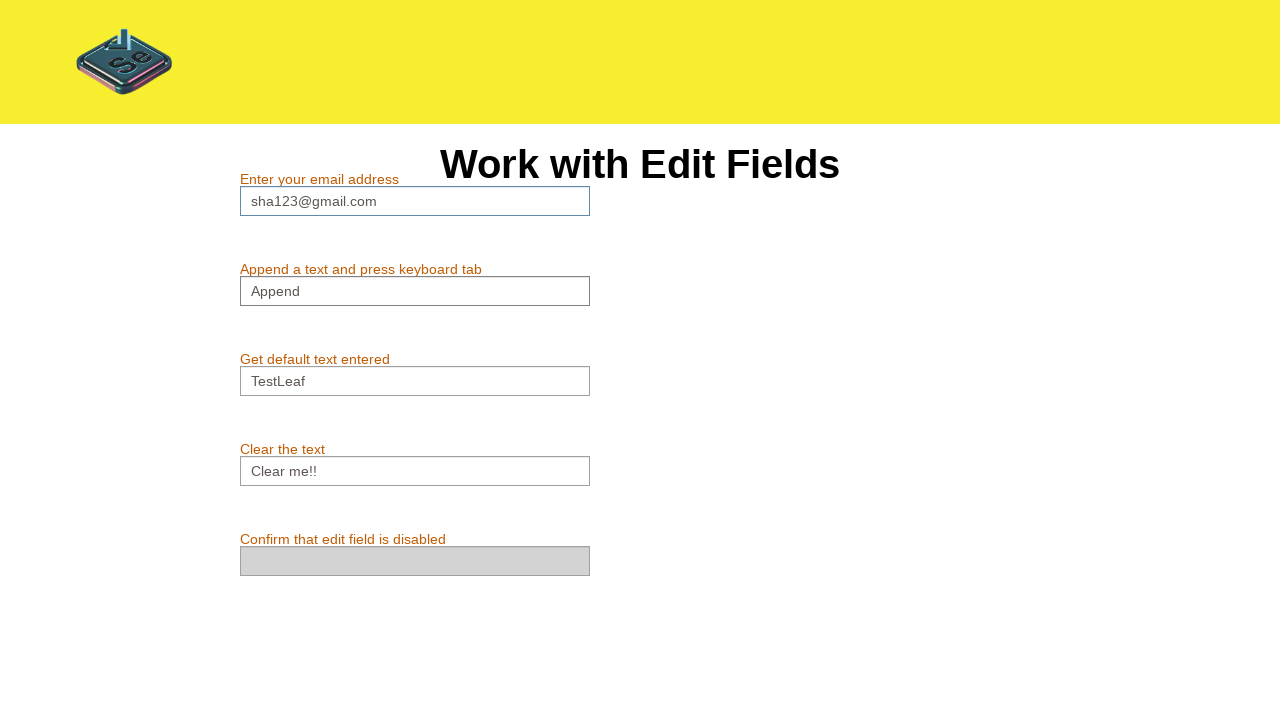

Filled Append input field with 'hey this is me' on input[type='text'][value='Append ']
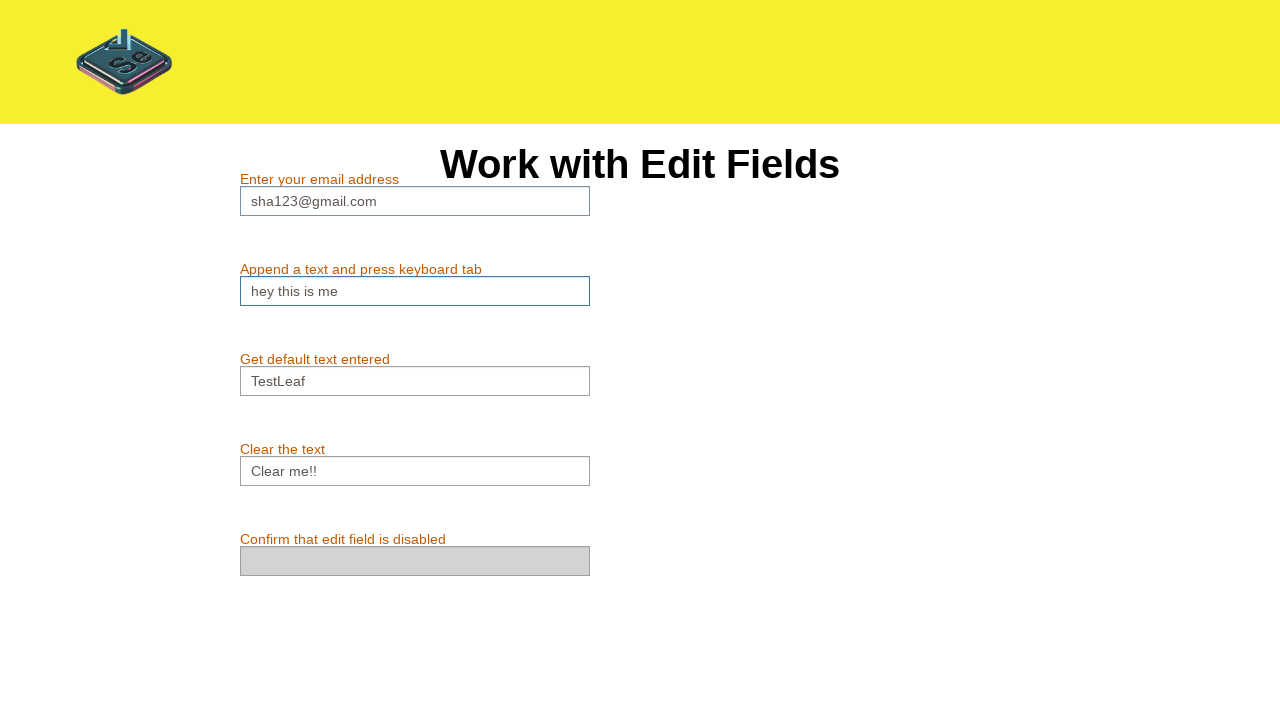

Filled TestLeaf input field with 'testLeaf' on input[type='text'][value='TestLeaf']
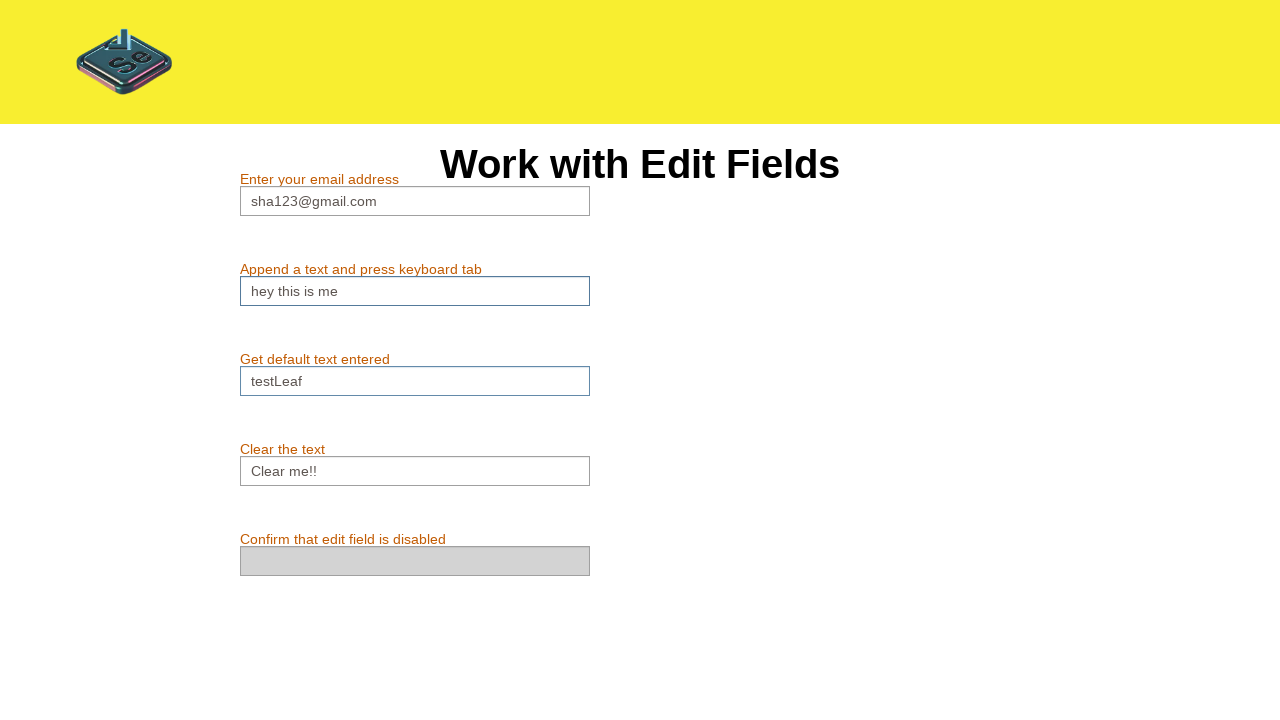

Filled Clear me input field with 'clear it' on input[type='text'][value='Clear me!!']
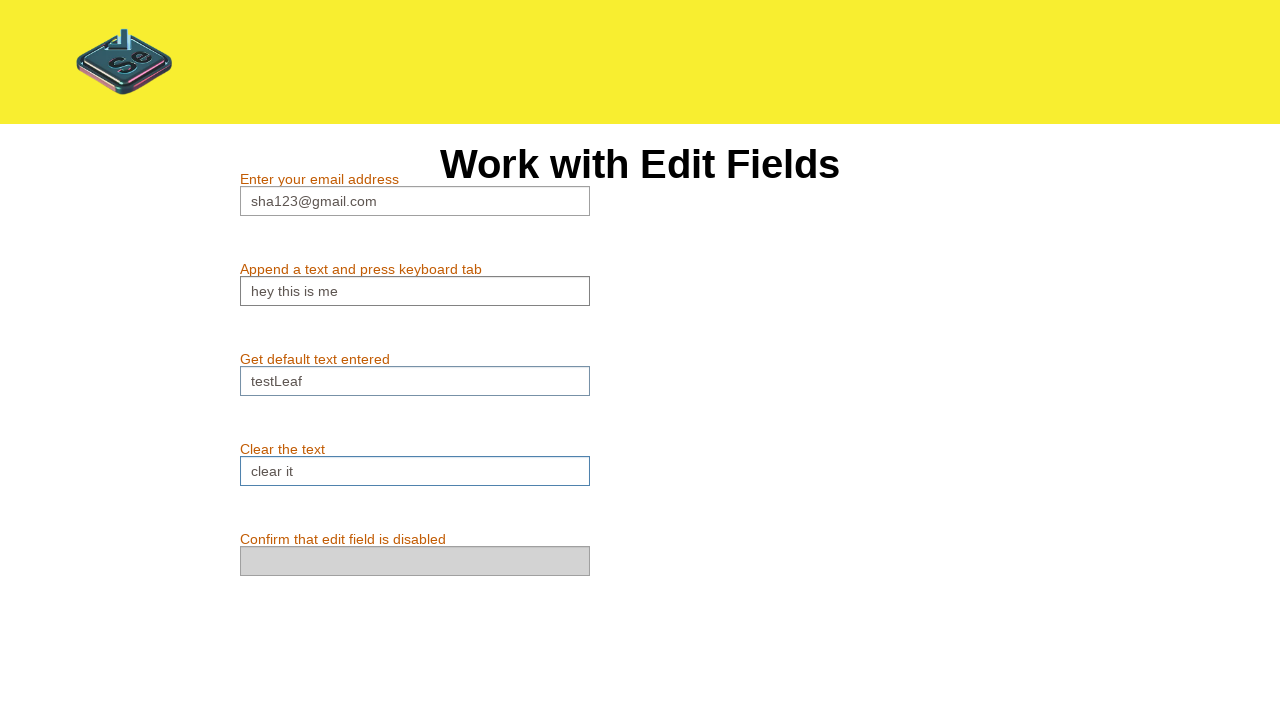

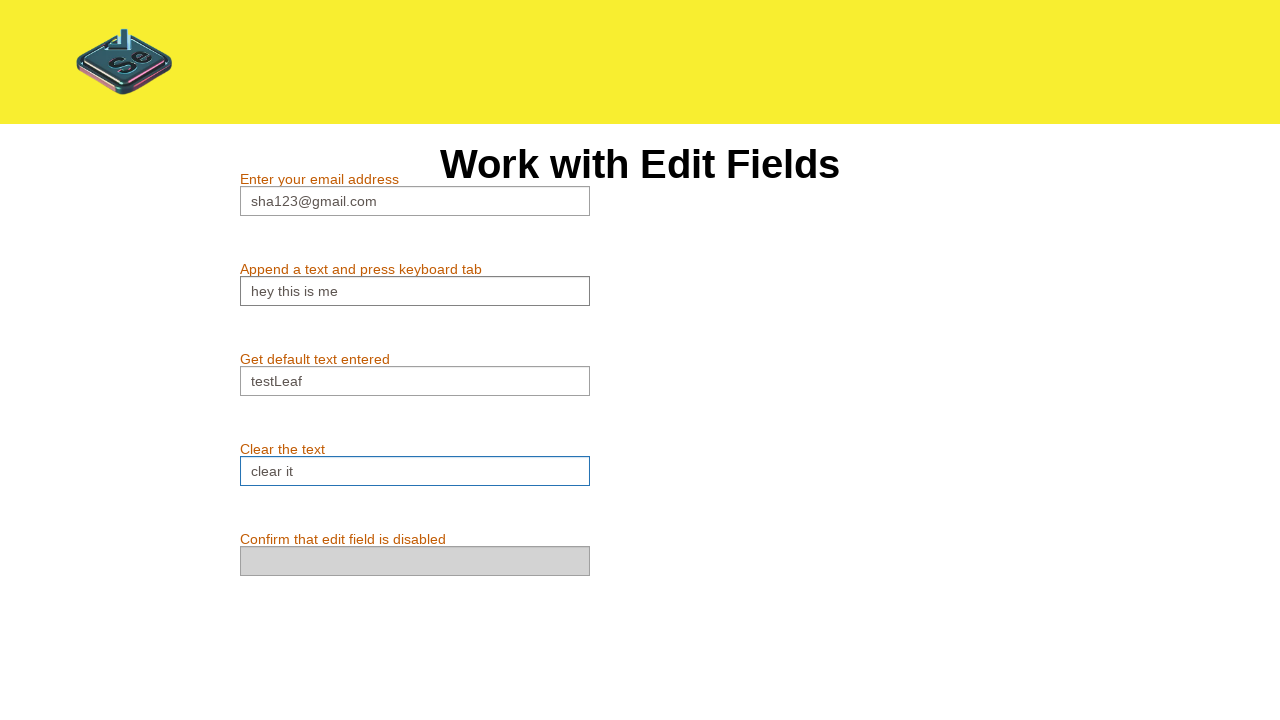